Tests right-click context menu functionality by right-clicking on an element, selecting "Paste" from the context menu, and accepting the resulting alert

Starting URL: https://swisnl.github.io/jQuery-contextMenu/demo.html

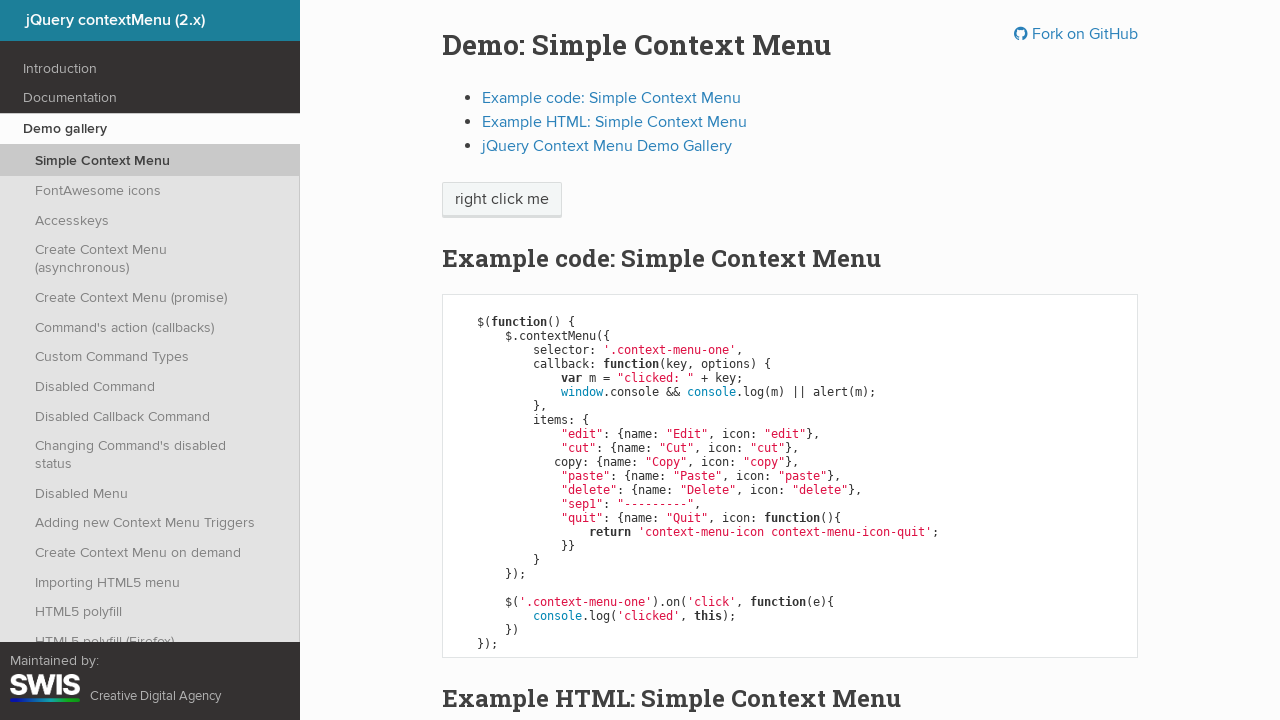

Located the 'right click me' element
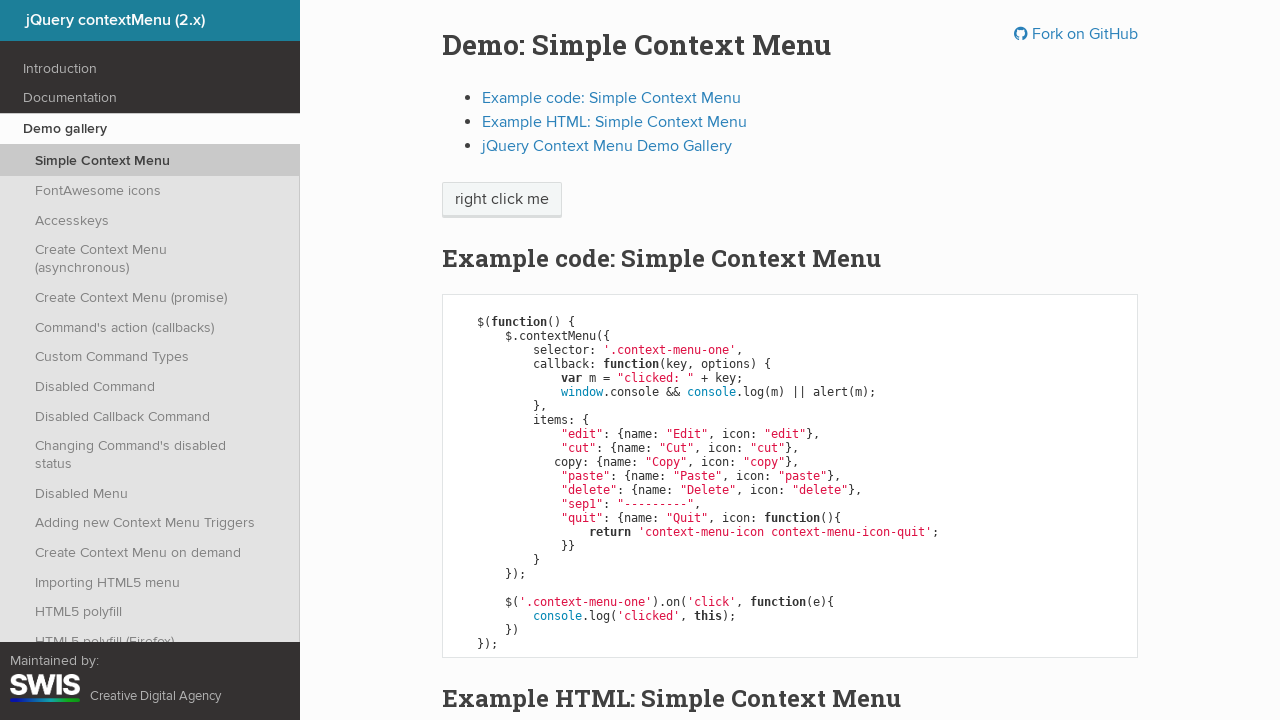

Right-clicked on the element to open context menu at (502, 200) on xpath=//span[text() = 'right click me']
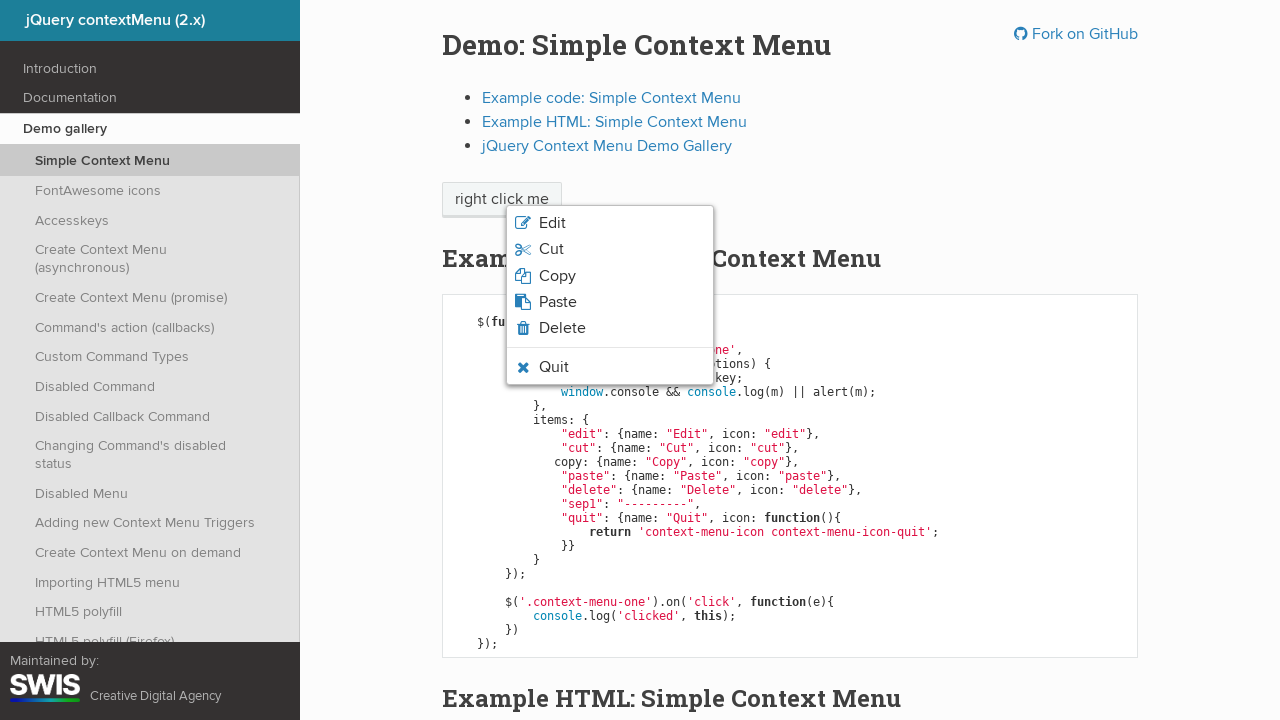

Located context menu items
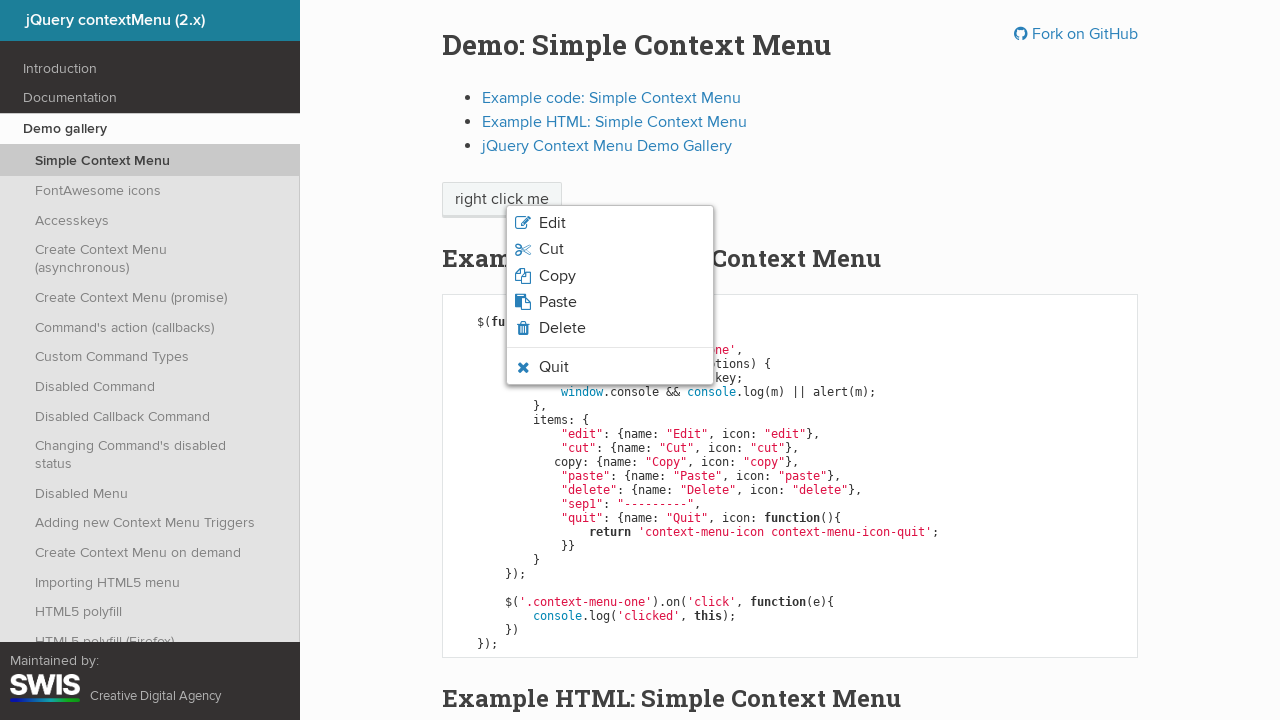

Clicked 'Paste' option from context menu at (610, 302) on xpath=//ul[contains(@class , 'context-menu-list context-menu-root')]/li >> nth=3
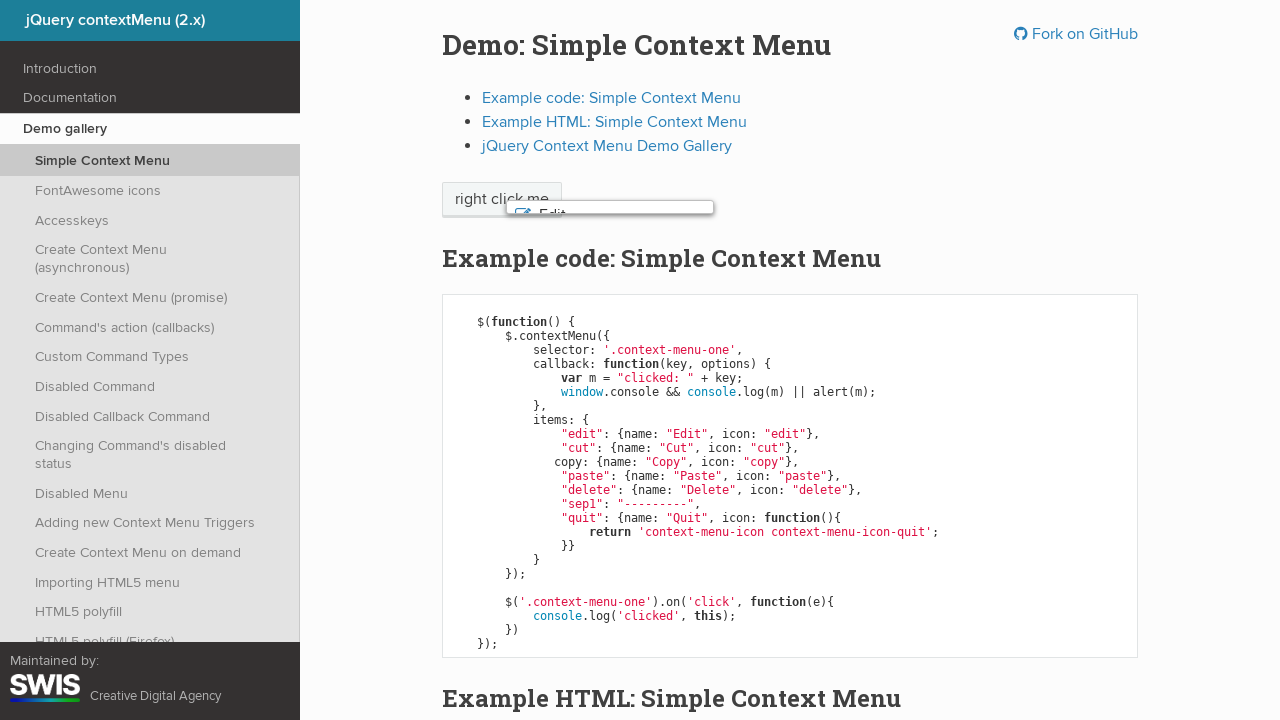

Set up alert dialog handler to accept
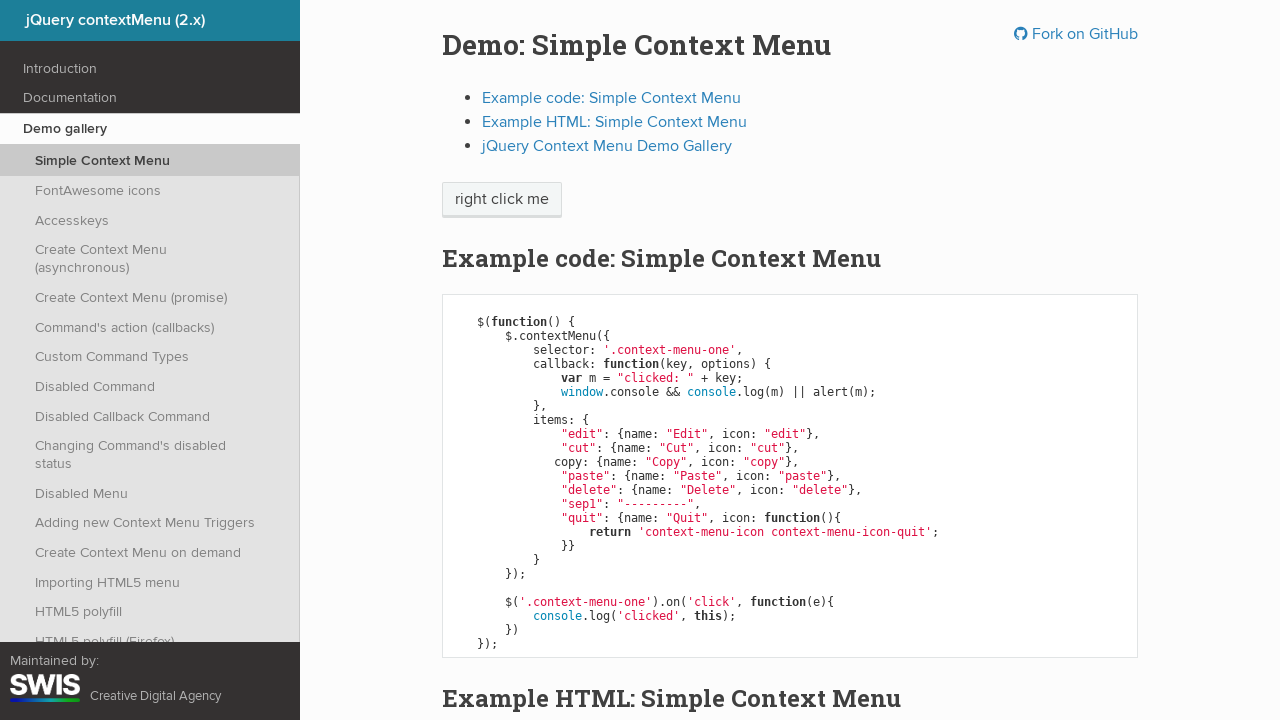

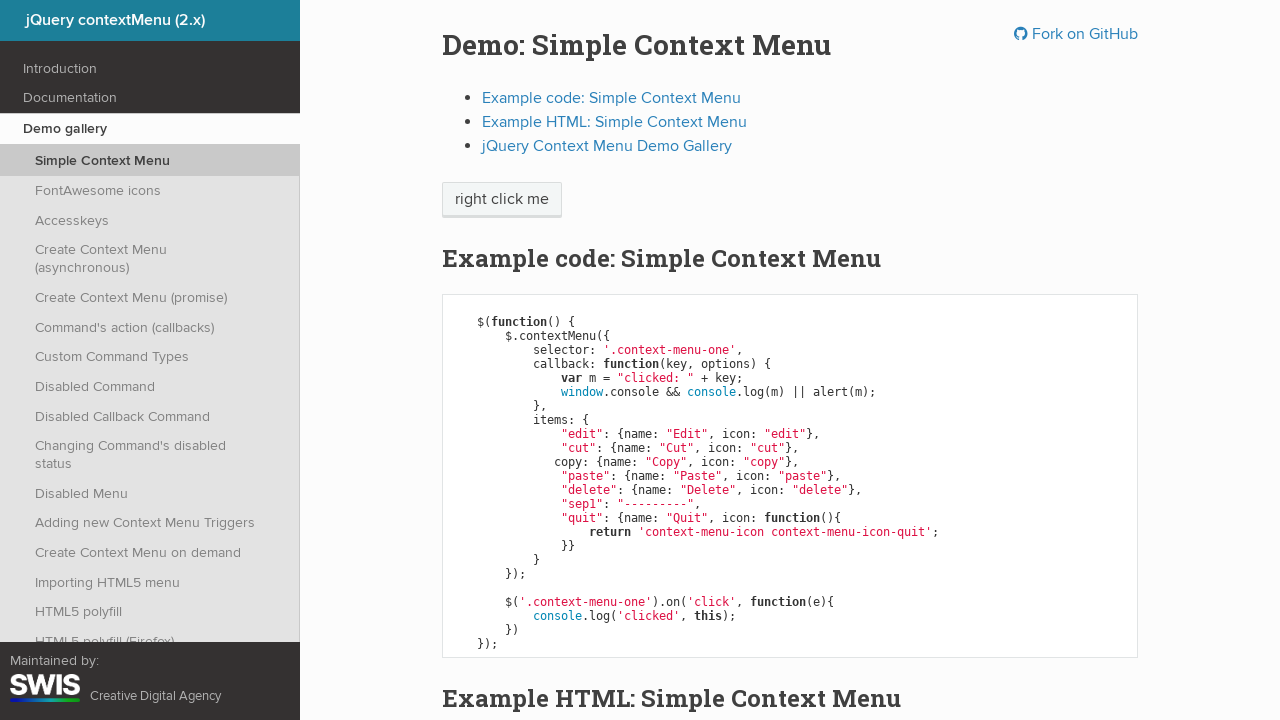